Tests iframe interaction by switching to an iframe, clicking a button that triggers an alert, handling the alert by entering text, and then switching back to the parent frame

Starting URL: https://vinothqaacademy.com/iframe/

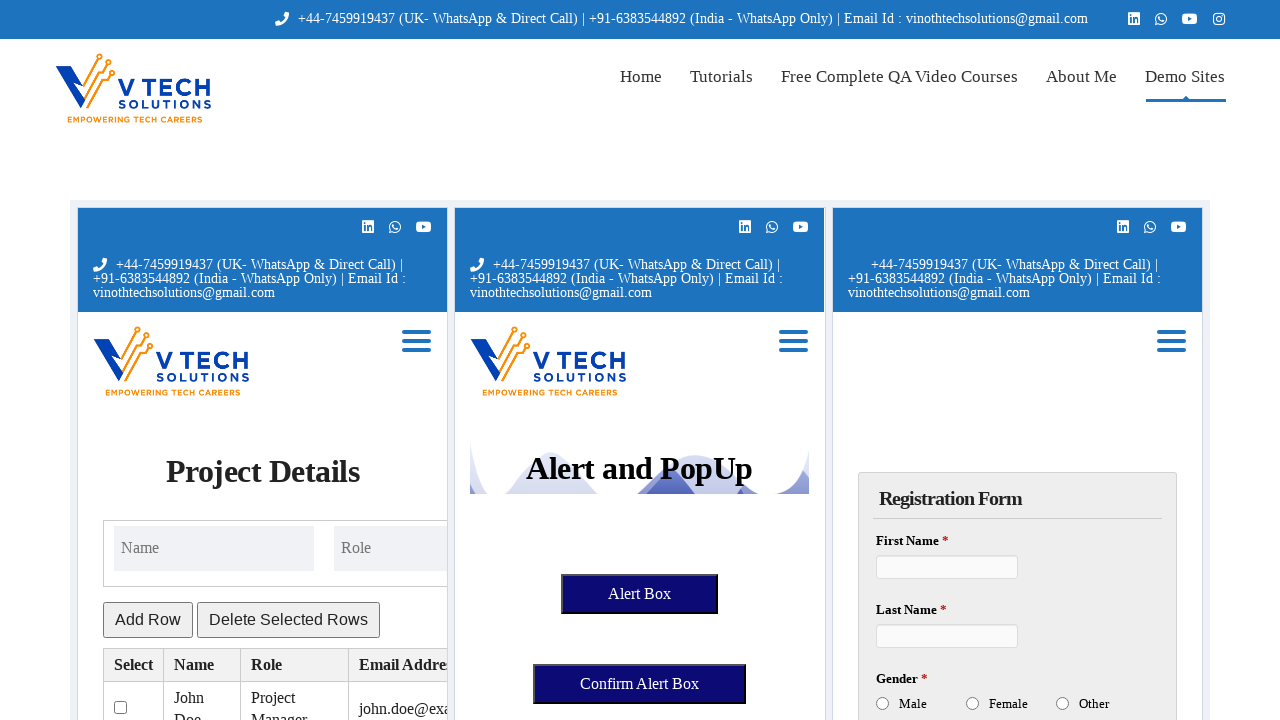

Switched to iframe named 'employeetable'
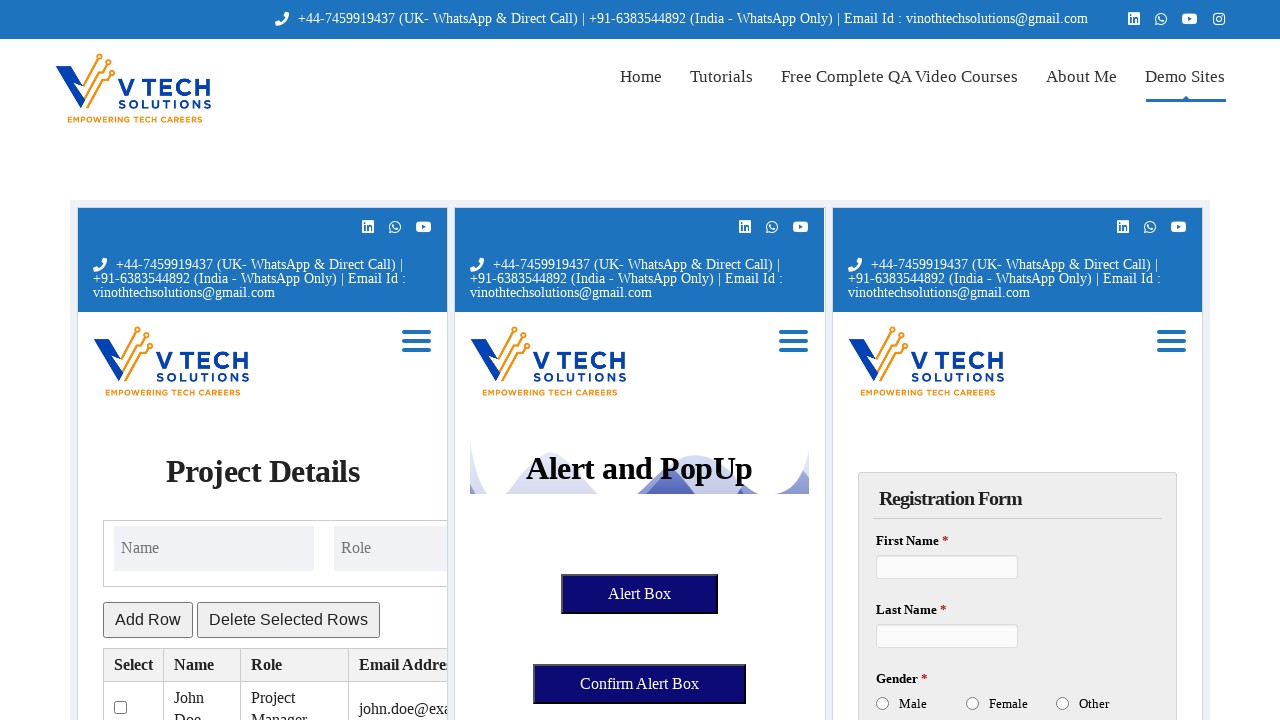

Clicked 'Add Row' button in iframe at (148, 620) on xpath=//button[text()='Add Row']
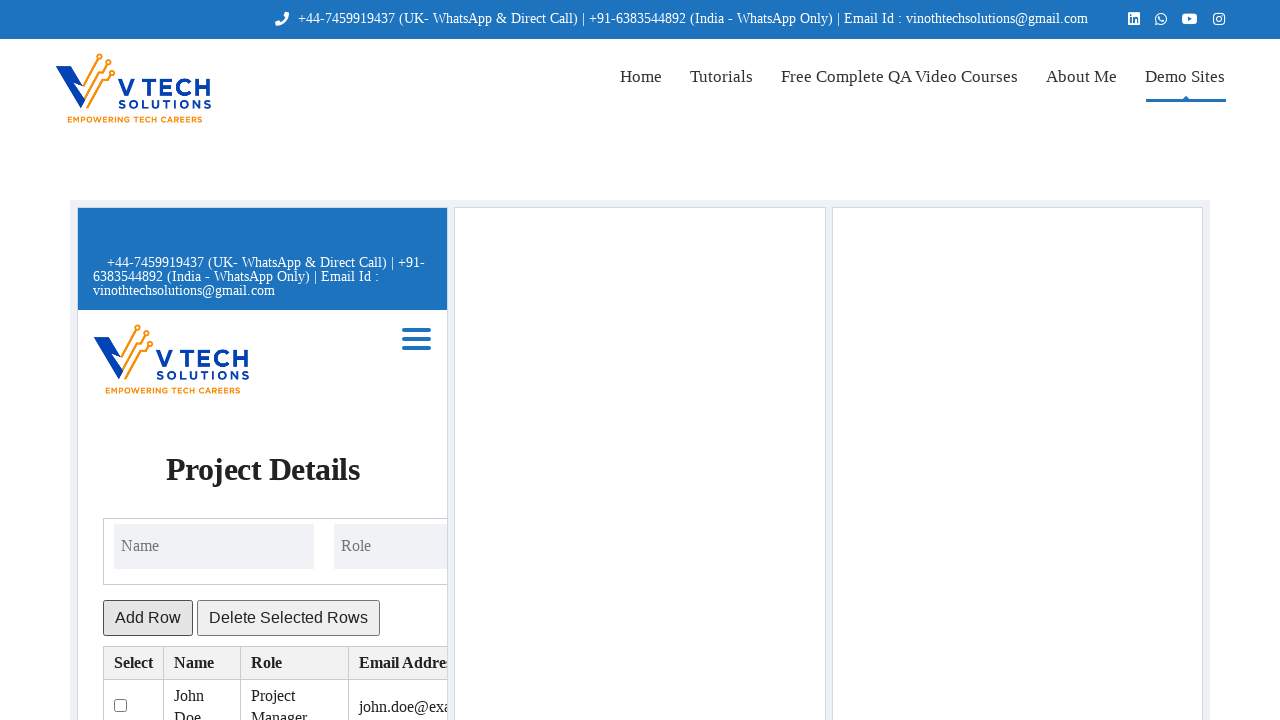

Set up dialog handler to accept alert with text 'Renu Madan'
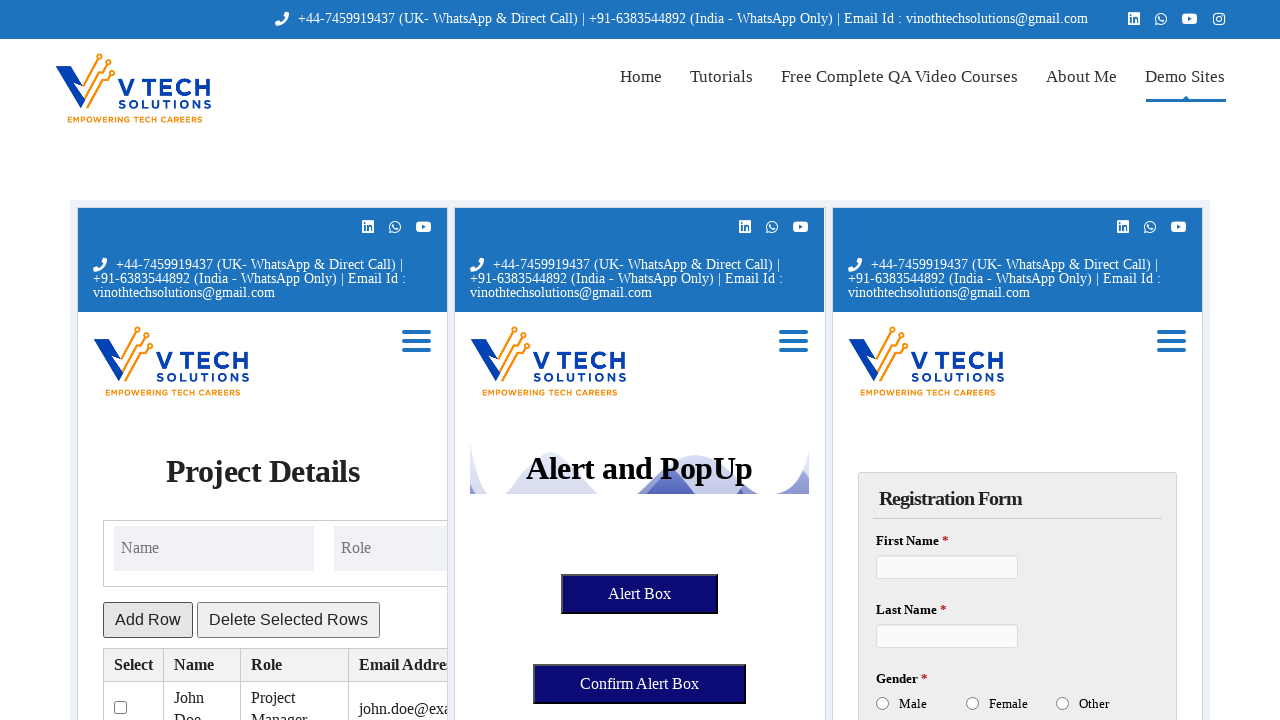

Waited 2 seconds for updates after alert handling
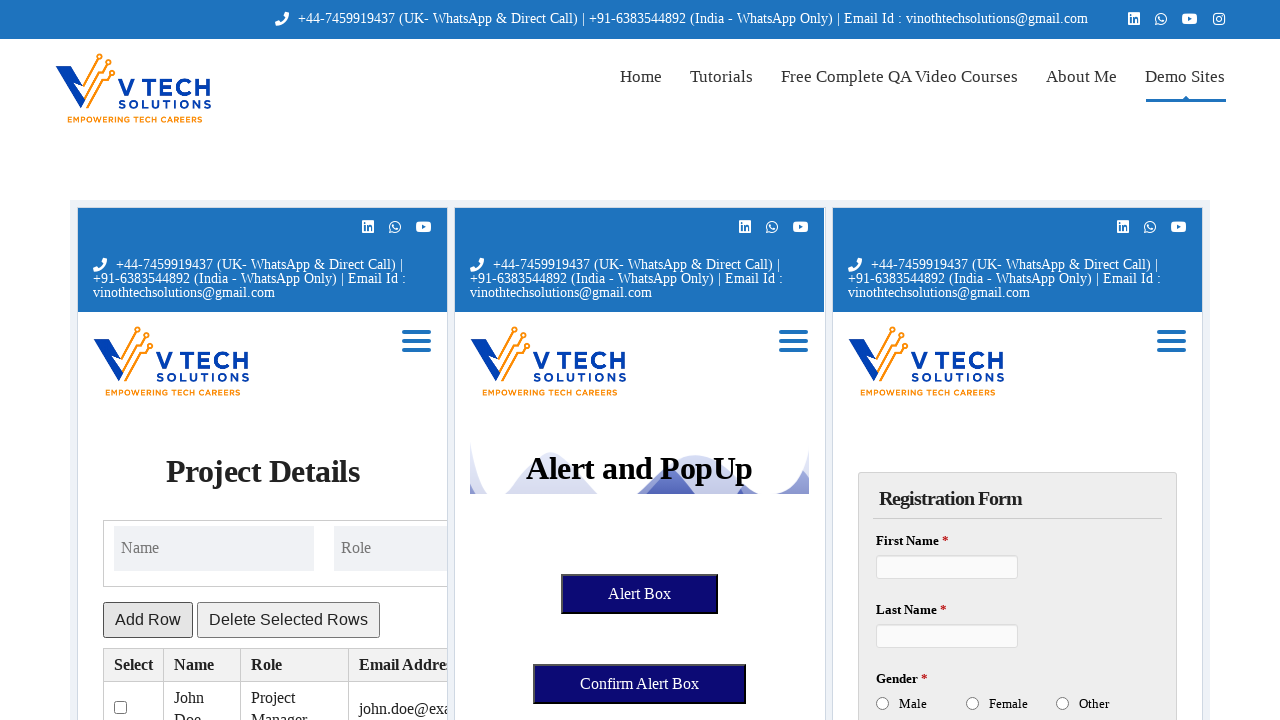

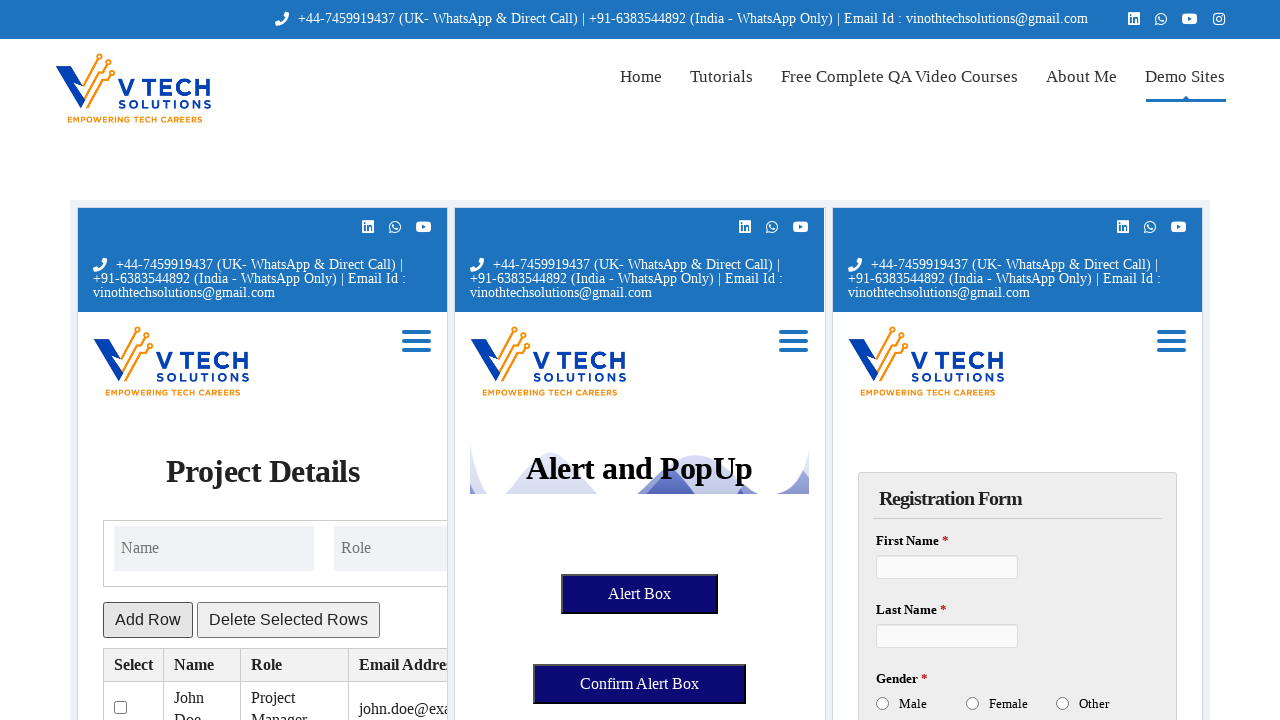